Tests GitHub search functionality by searching for "selenide" repository, navigating to the first result, accessing the wiki tab, expanding pages, filtering for "SoftAssertions", and verifying the wiki content contains "JUnit5".

Starting URL: https://github.com/

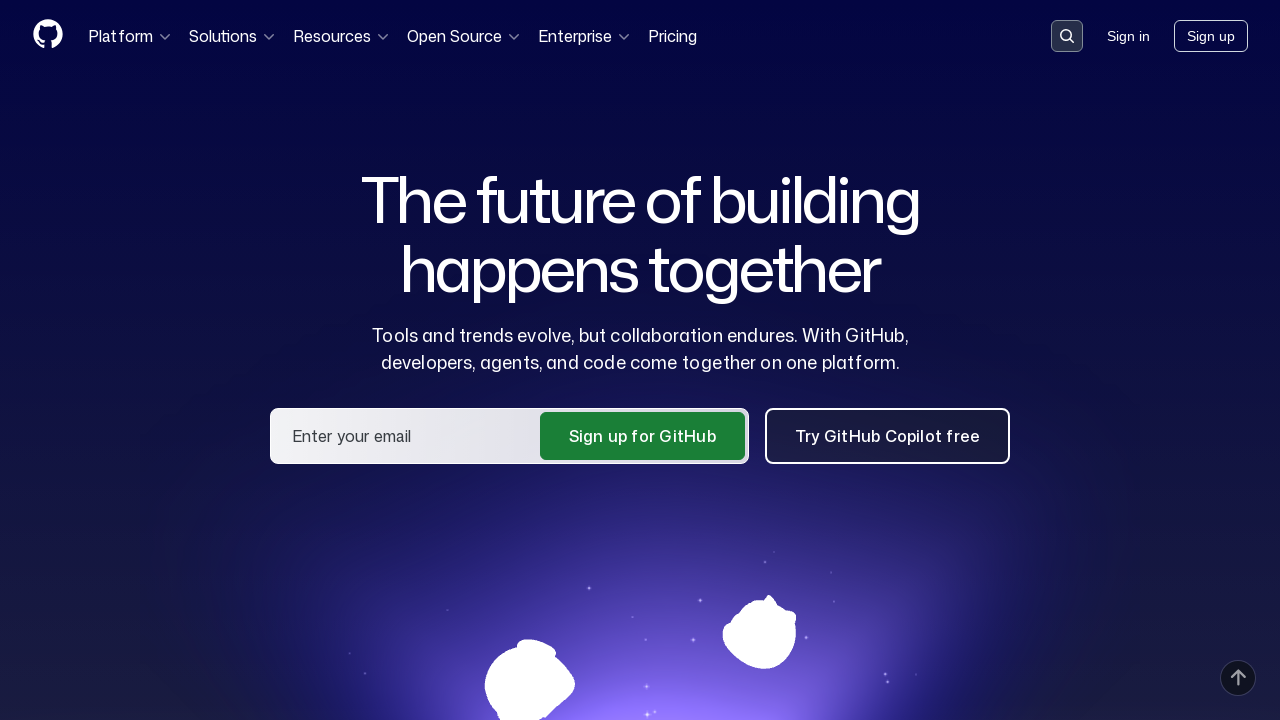

Pressed 's' to open GitHub search
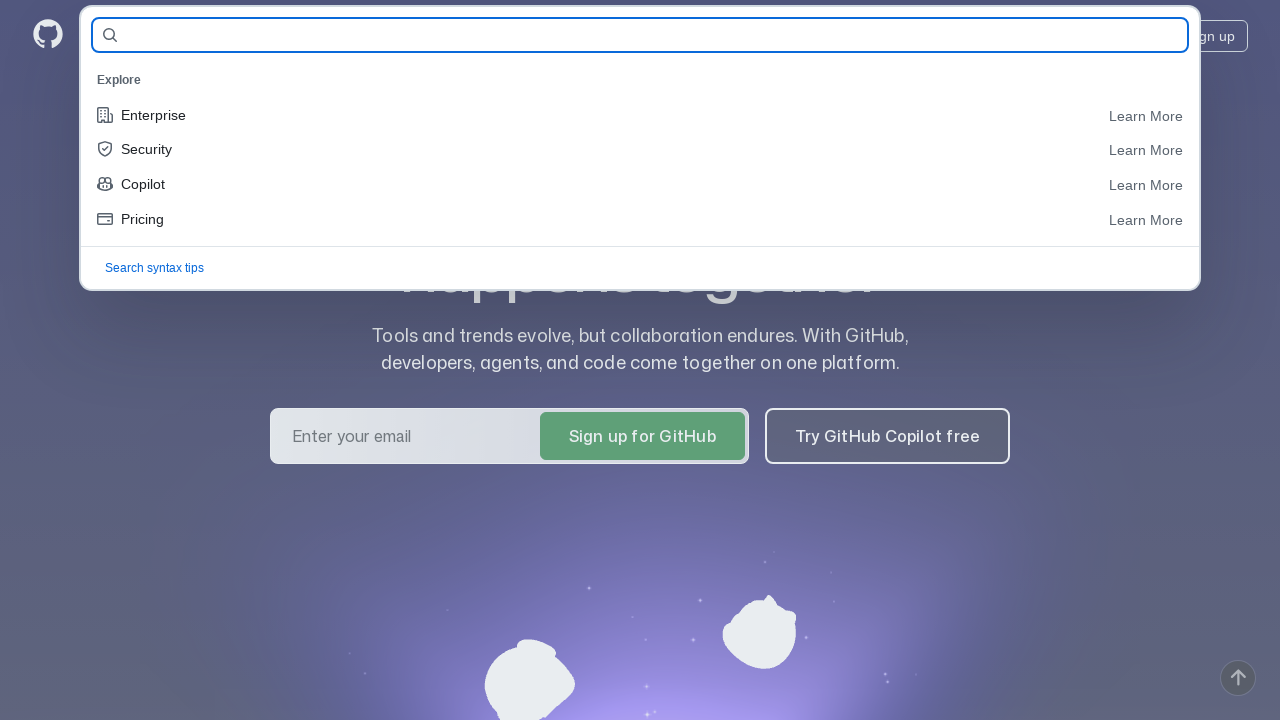

Filled search query with 'selenide' on #query-builder-test
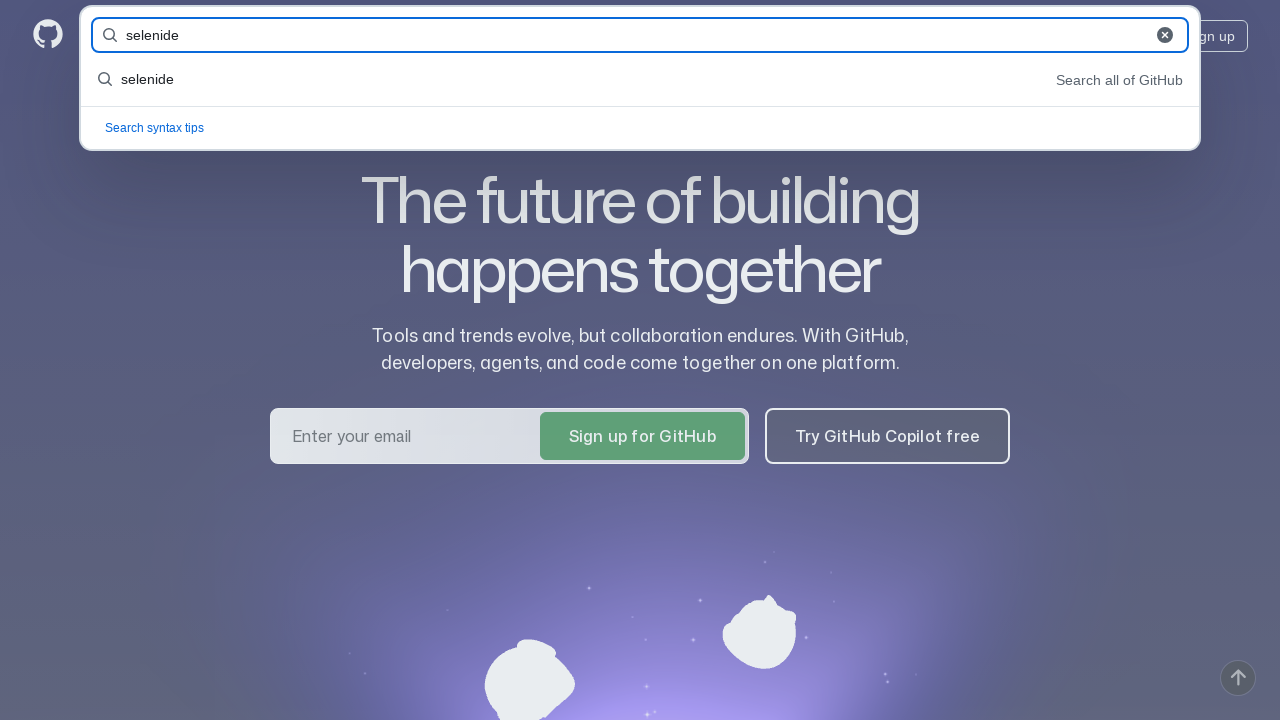

Pressed Enter to search for 'selenide'
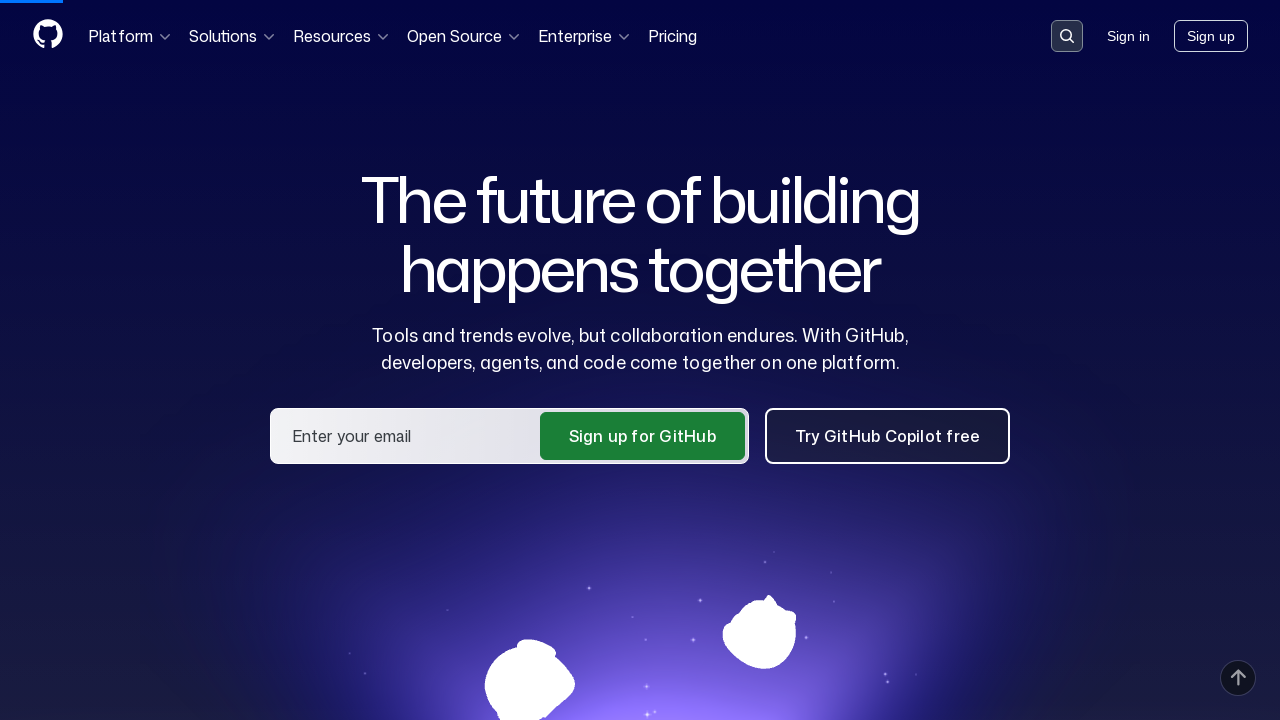

Search results list loaded
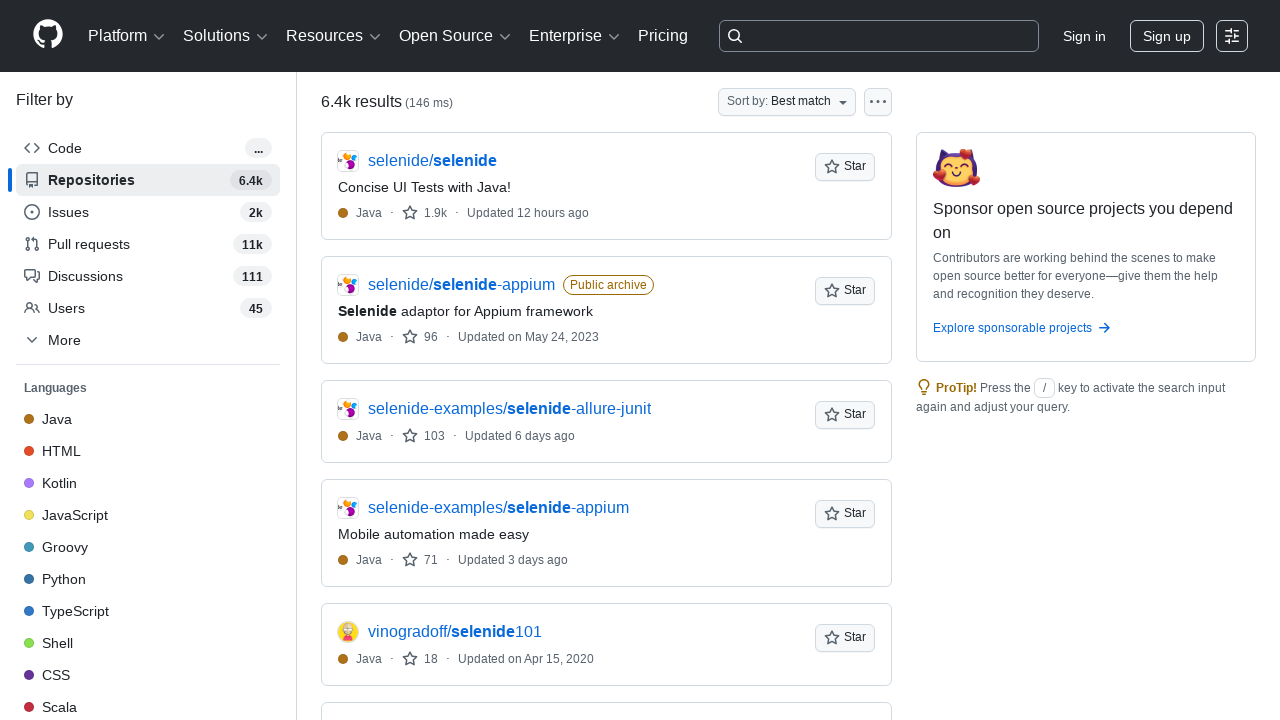

Clicked on the first repository result (Selenide) at (432, 161) on [data-testid=results-list] >> nth=0 >> a >> nth=0
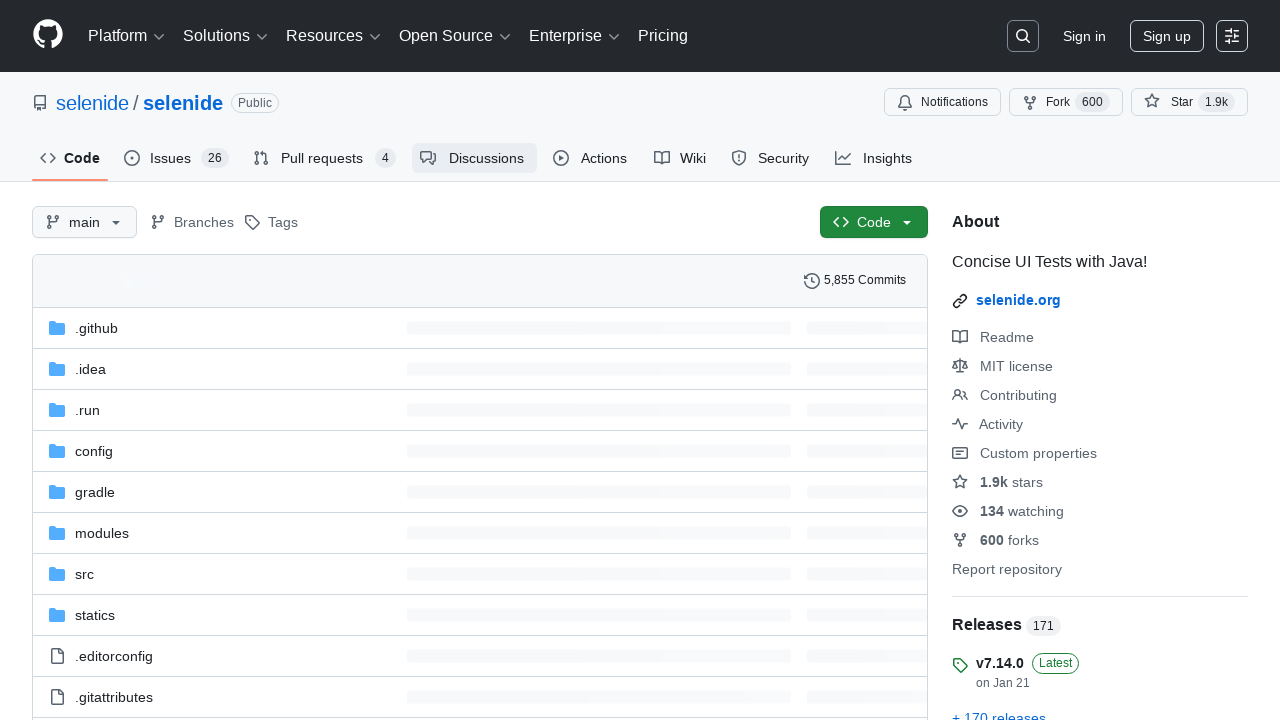

Clicked on the Wiki tab at (680, 158) on #wiki-tab
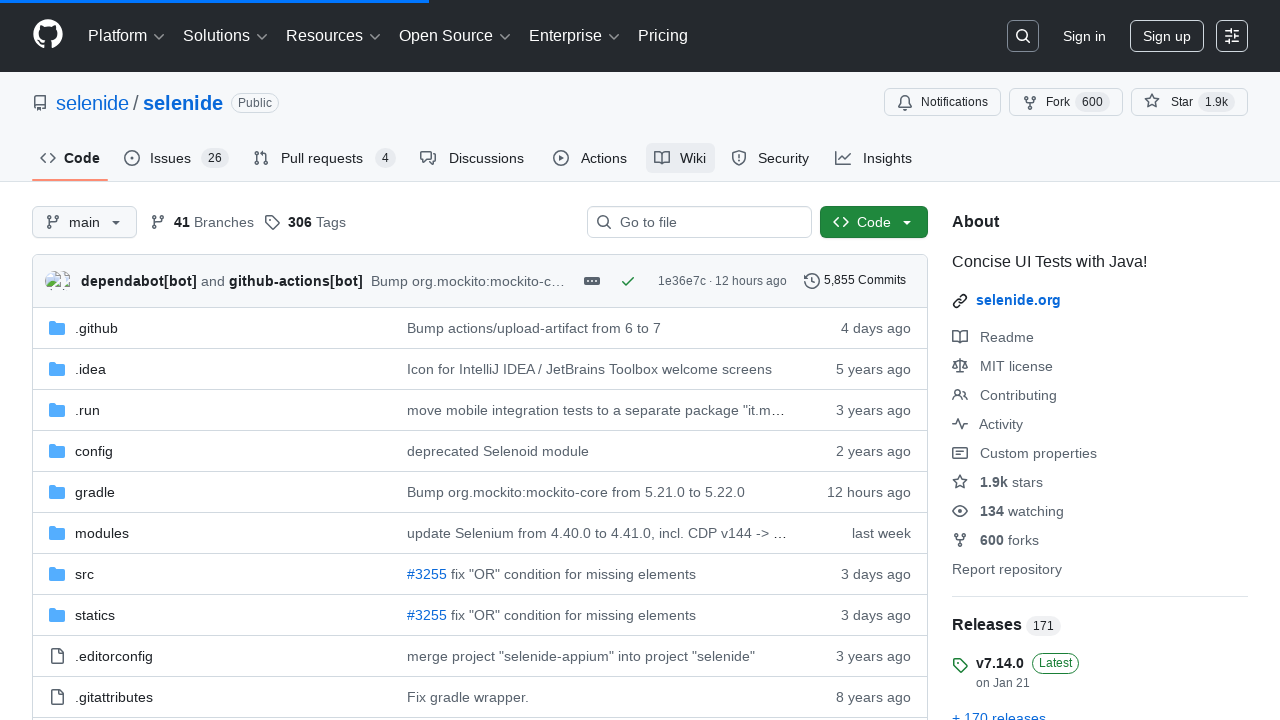

Clicked to expand more wiki pages at (1030, 429) on text=Show 3 more pages…
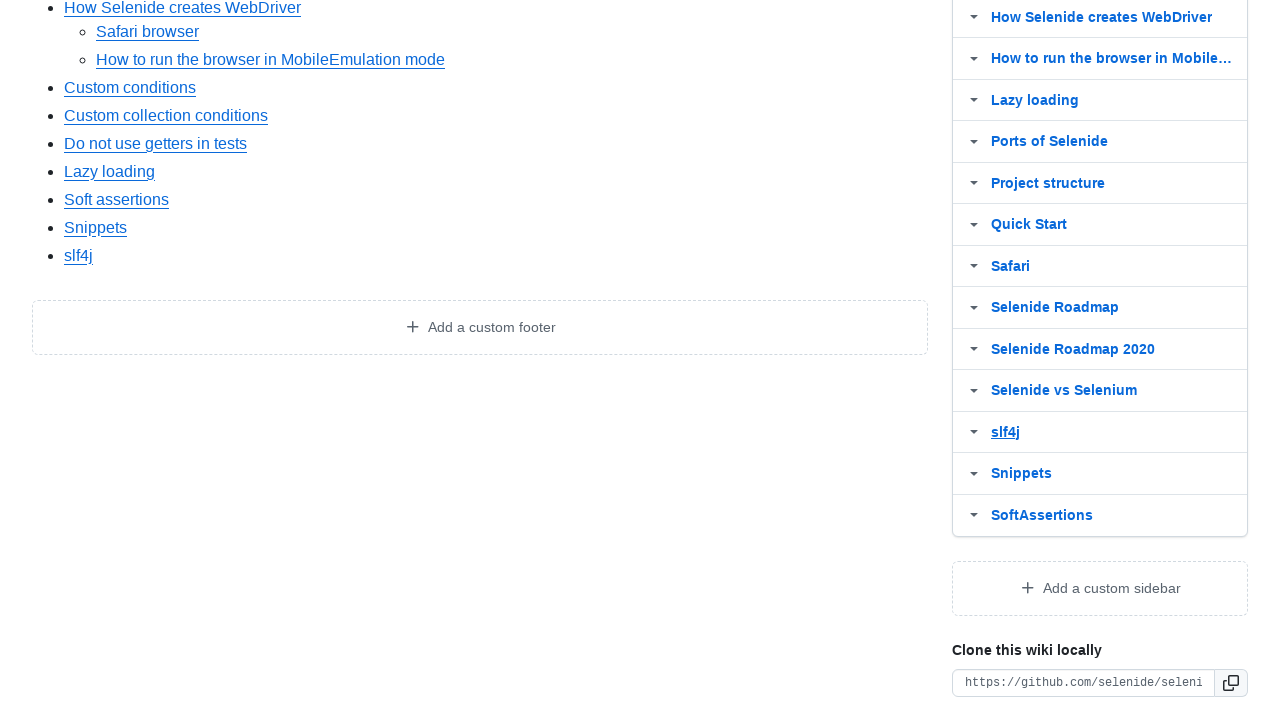

Wiki pages box loaded
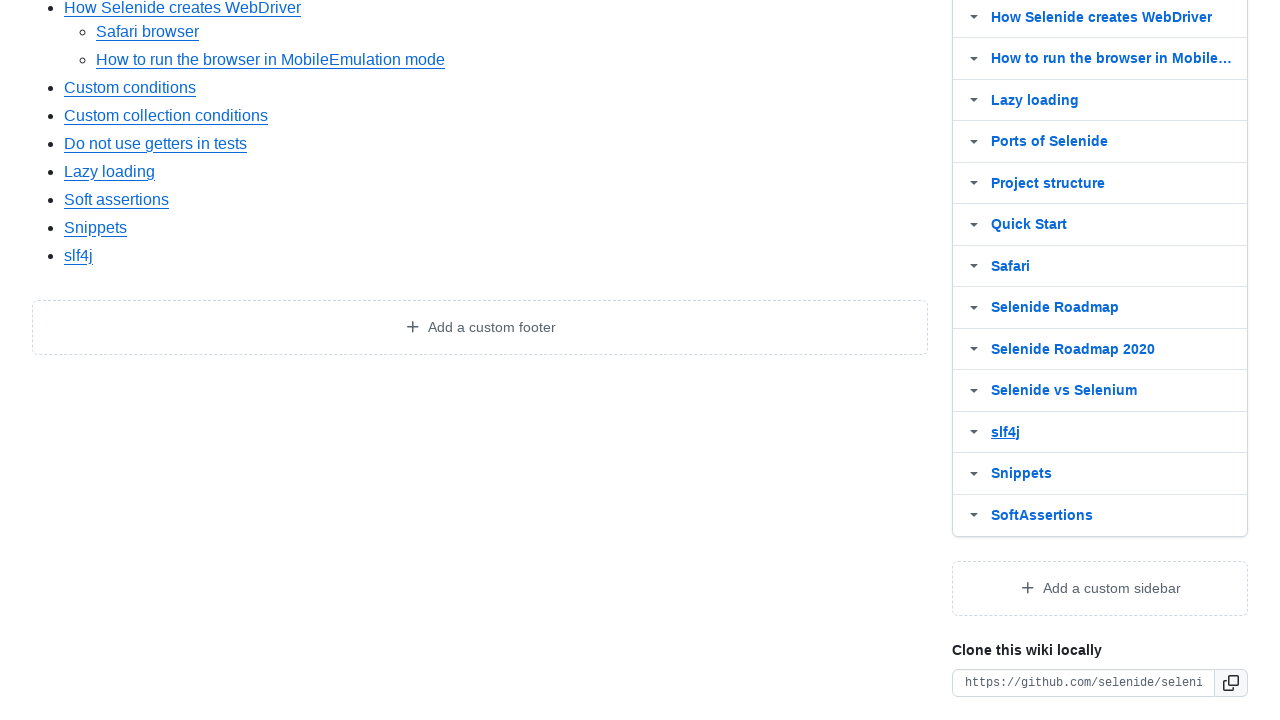

Verified 'SoftAssertions' is present in wiki pages list
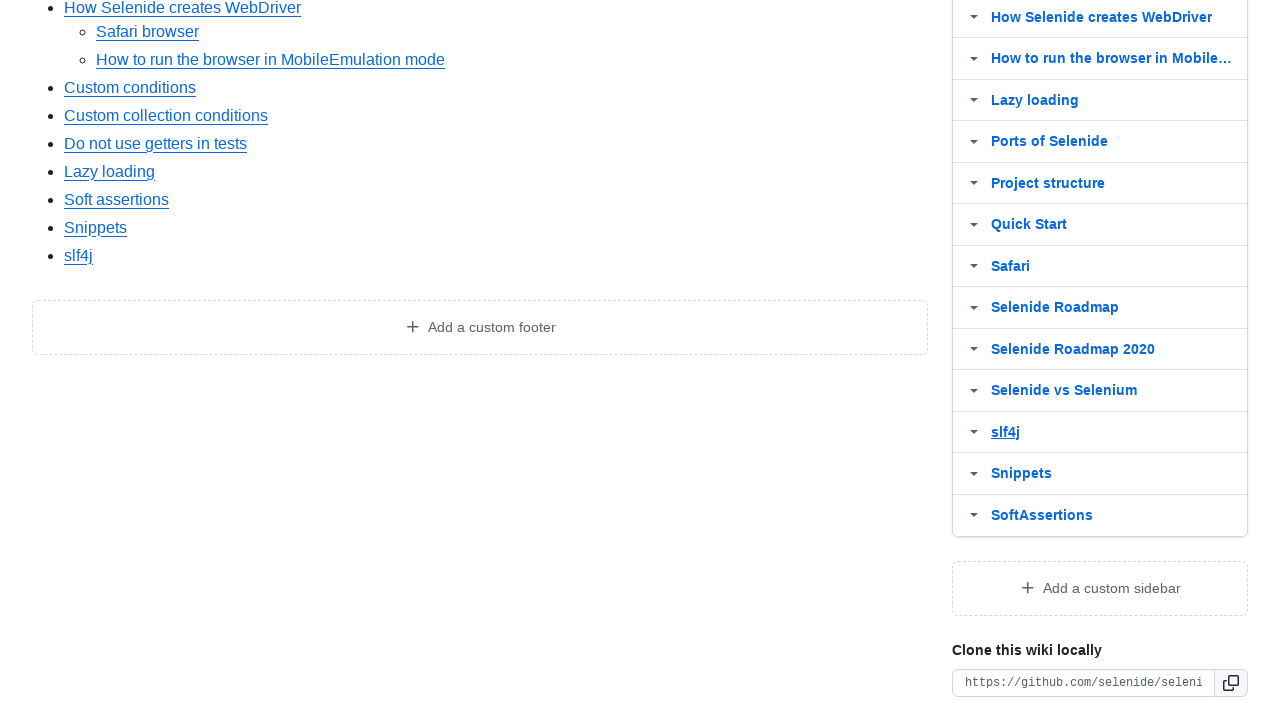

Filled wiki pages filter with 'SoftAssertions' on #wiki-pages-filter
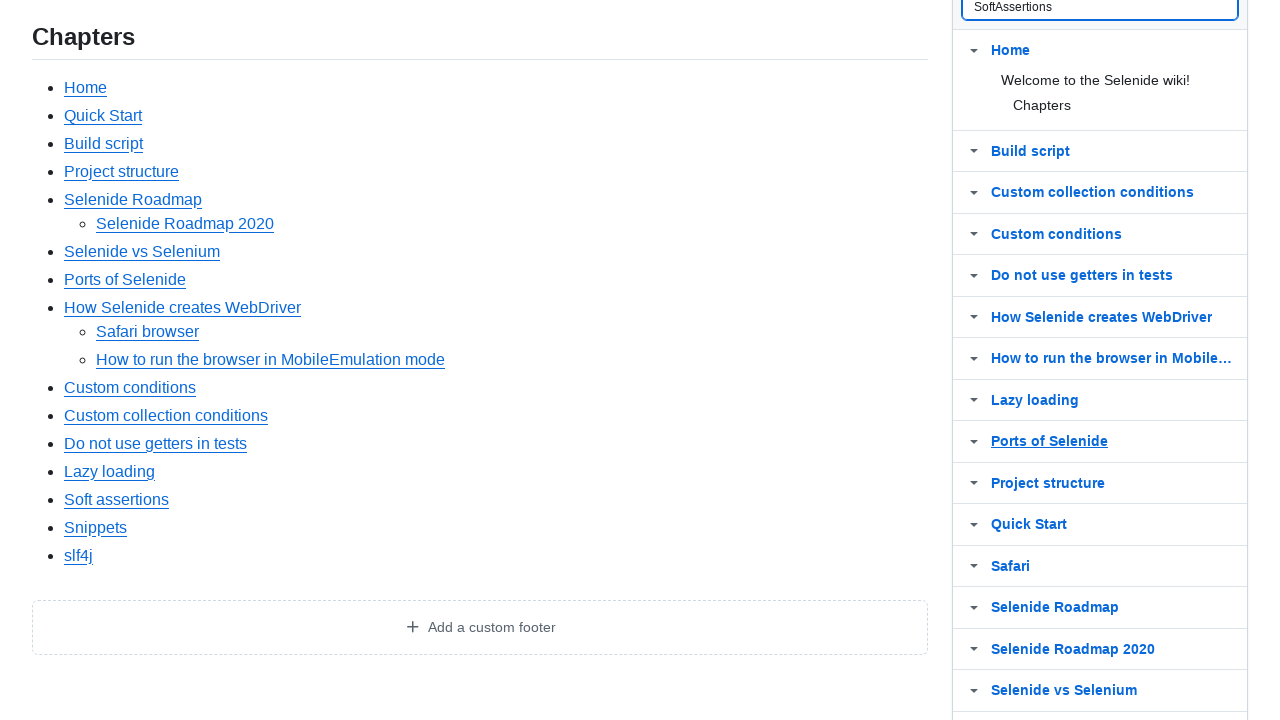

Pressed Enter to filter wiki pages
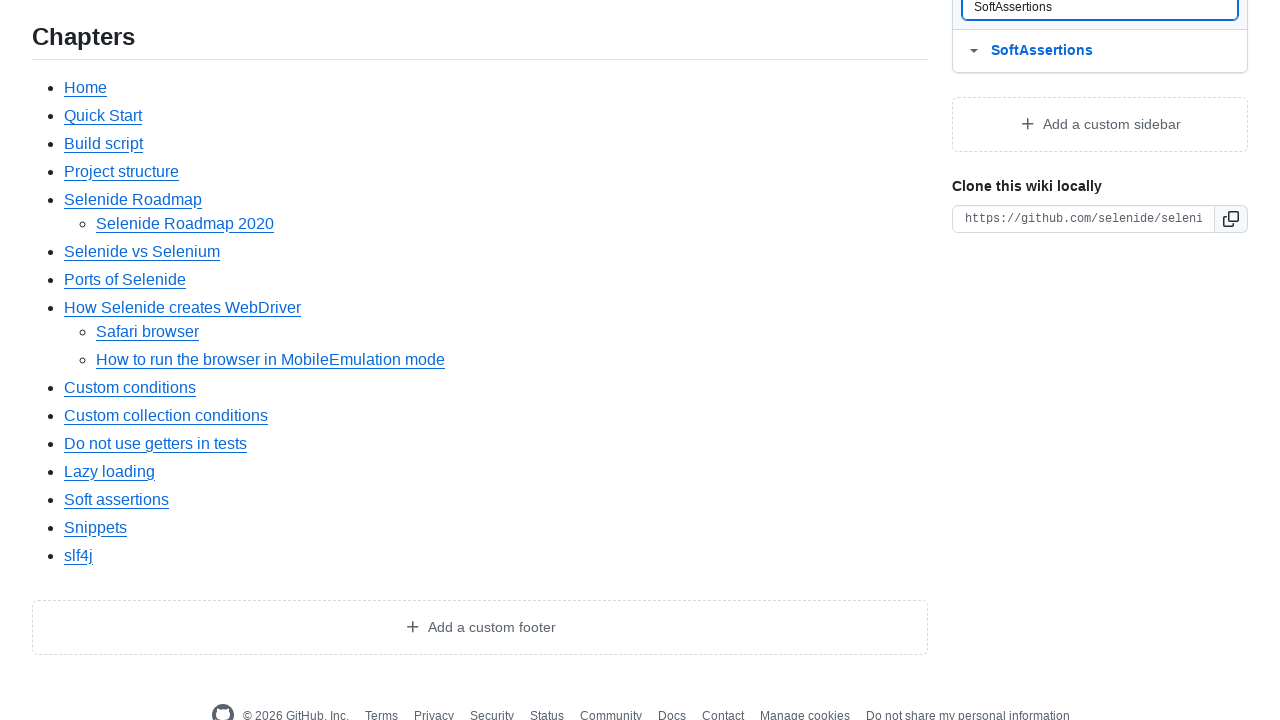

Clicked on SoftAssertions wiki page at (1042, 51) on #wiki-pages-box >> text=SoftAssertions
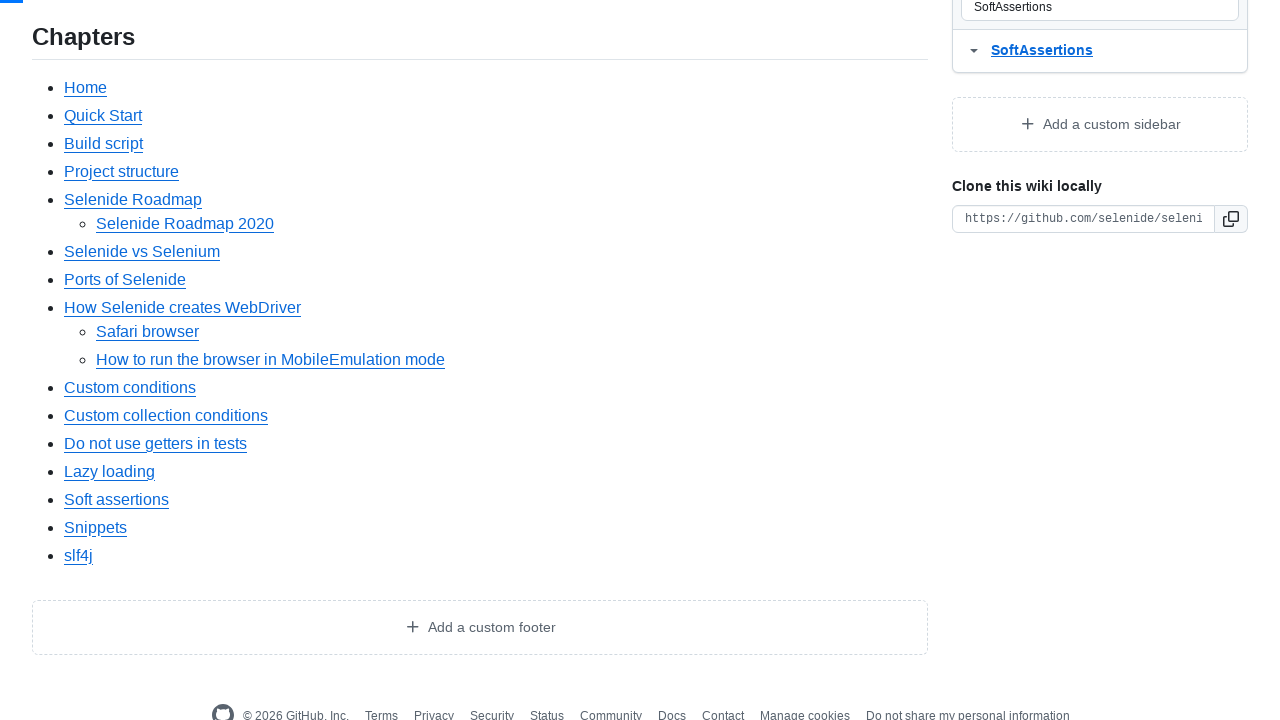

Wiki page body loaded
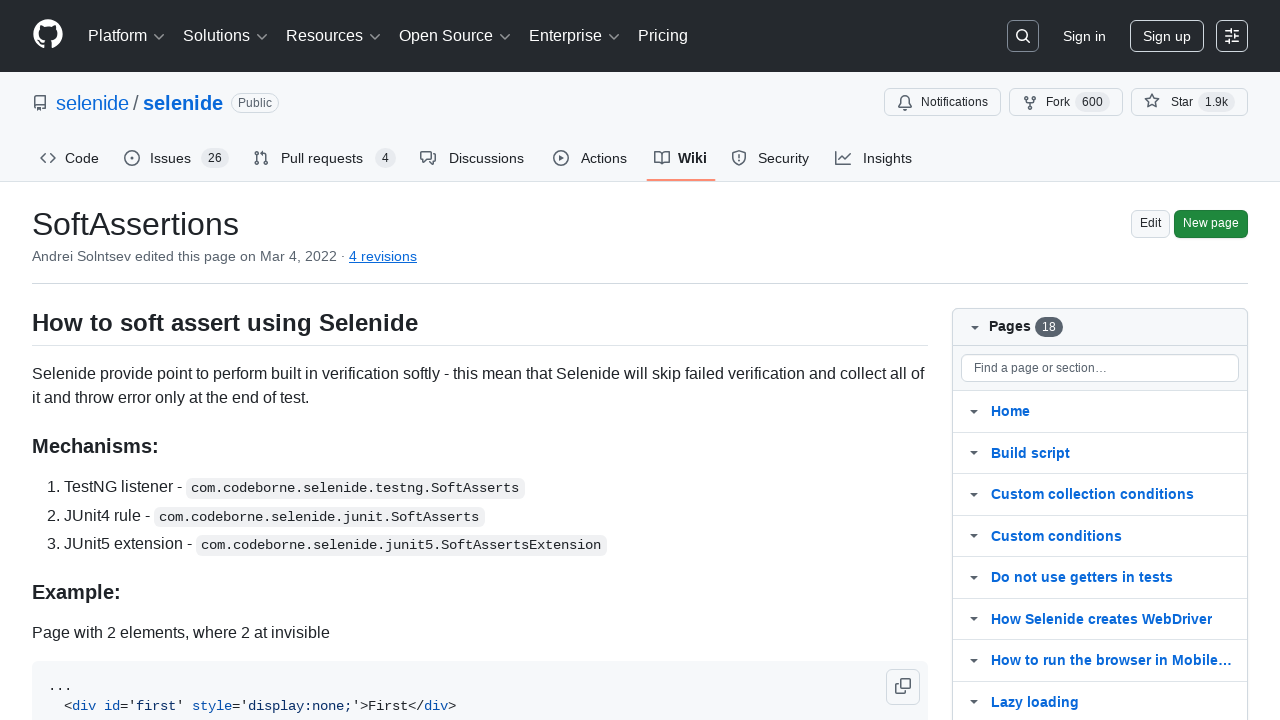

Verified 'JUnit5' is present in SoftAssertions wiki page content
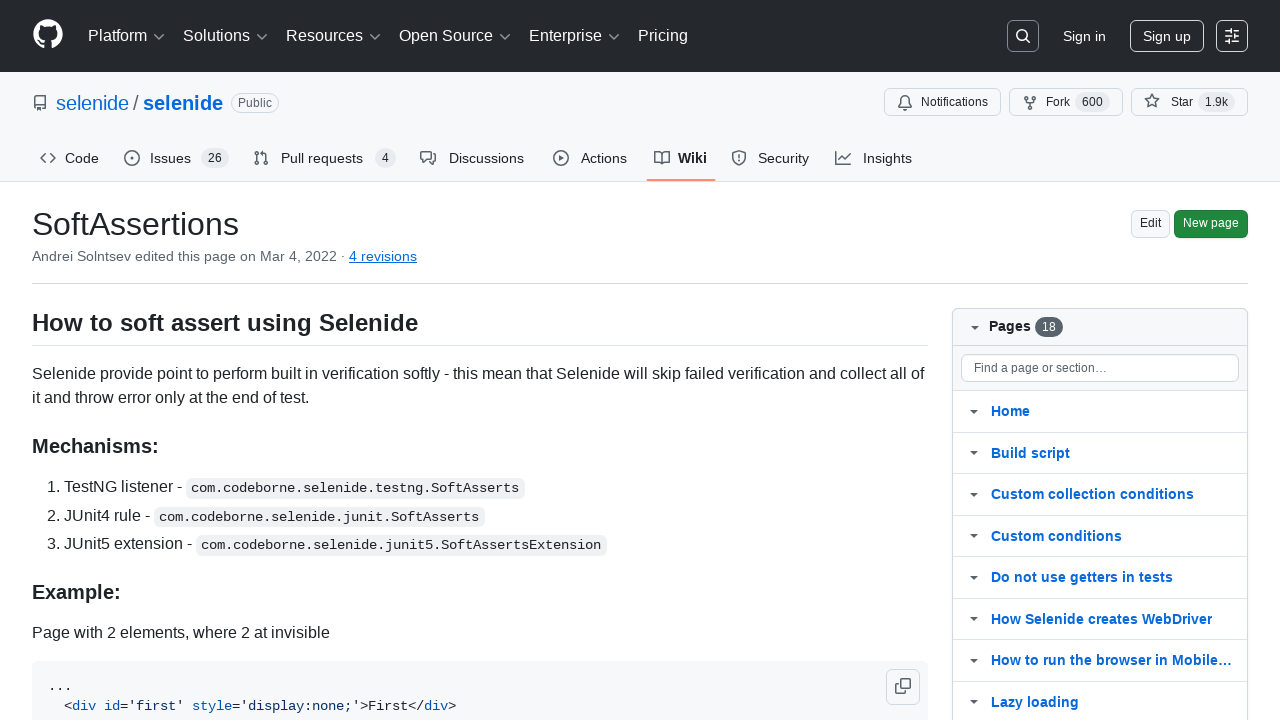

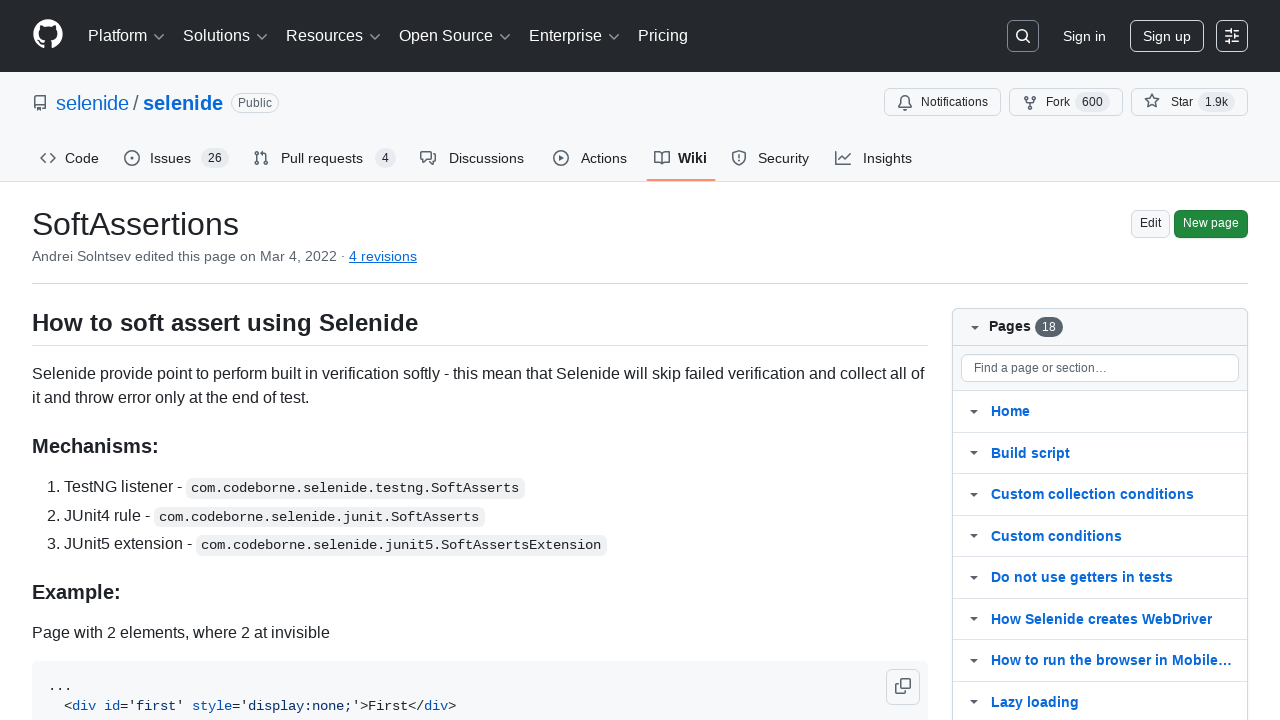